Tests triangle classification for an isosceles triangle with first and third sides equal

Starting URL: https://testpages.eviltester.com/styled/apps/triangle/triangle001.html

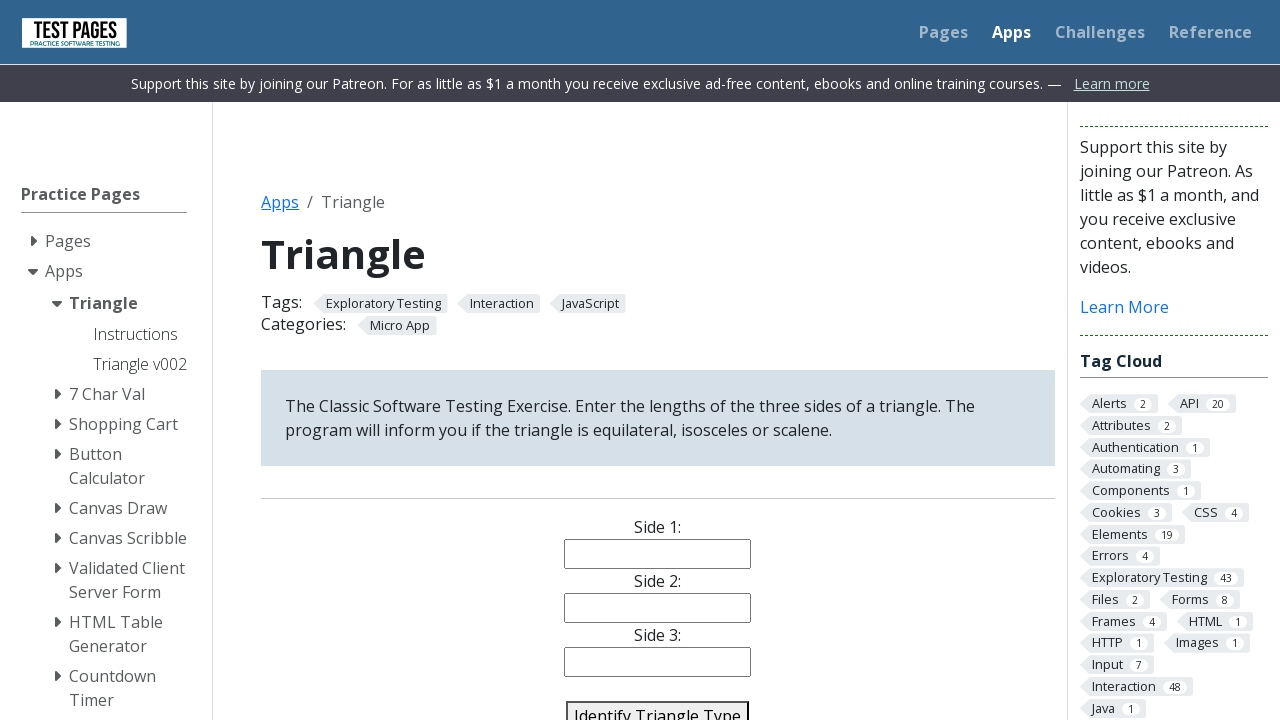

Entered 77 for side 1 on #side1
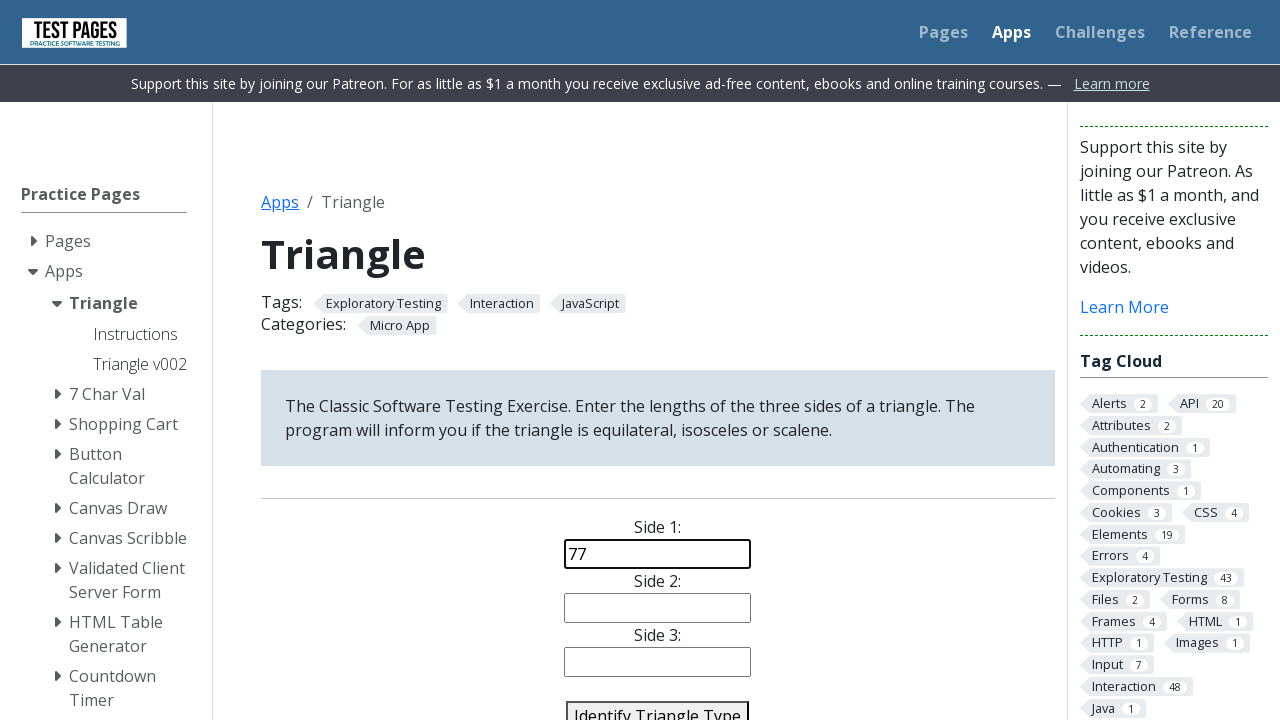

Entered 25 for side 2 on #side2
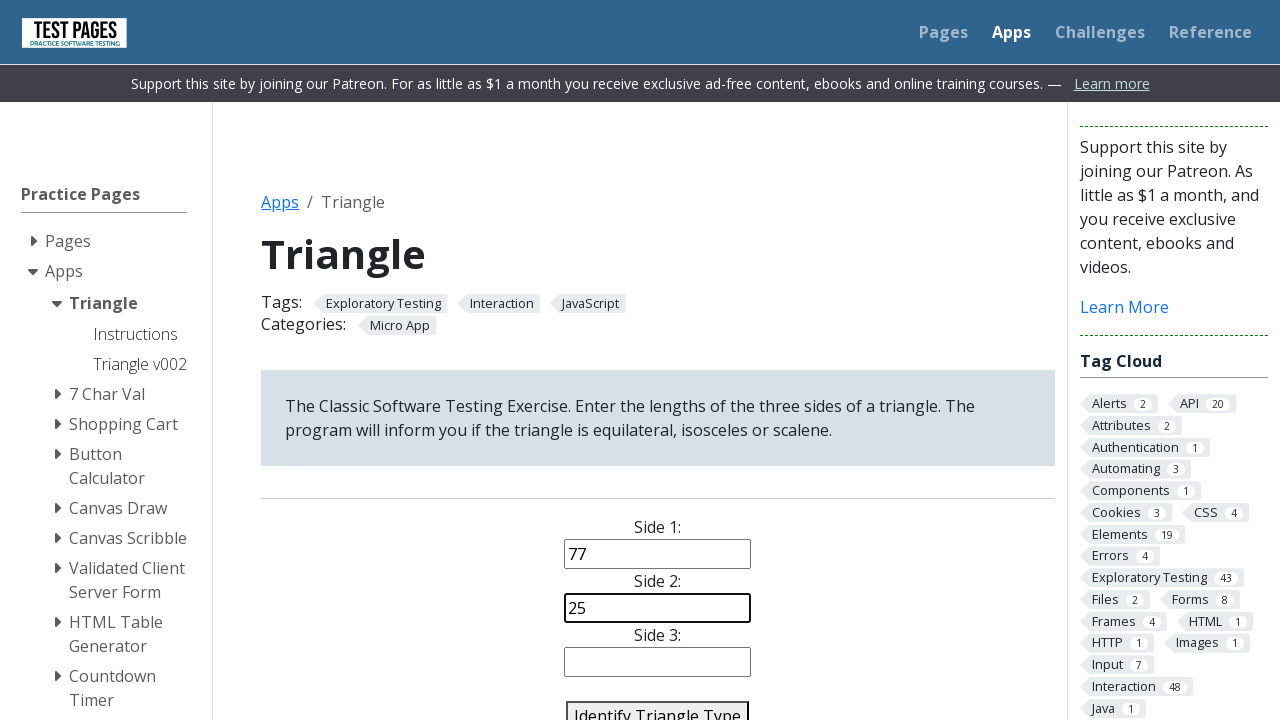

Entered 77 for side 3 (equal to side 1, creating isosceles triangle) on #side3
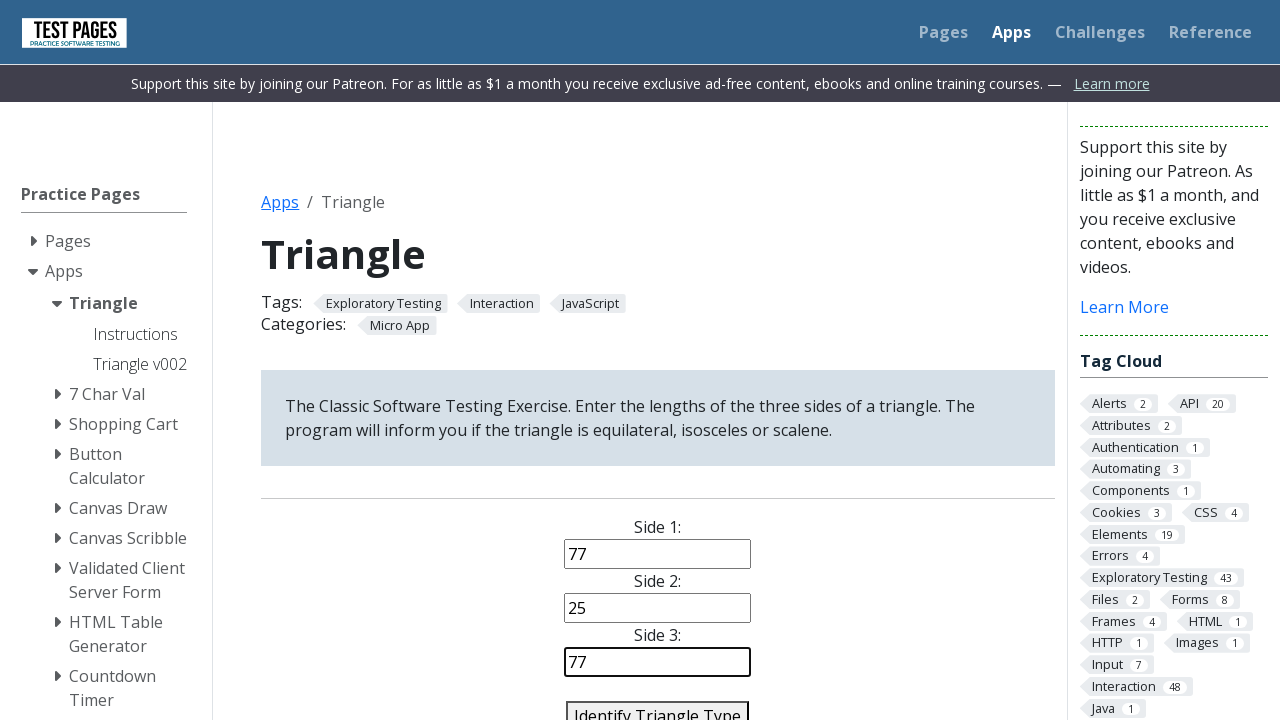

Clicked identify button to classify triangle at (658, 705) on #identify-triangle-action
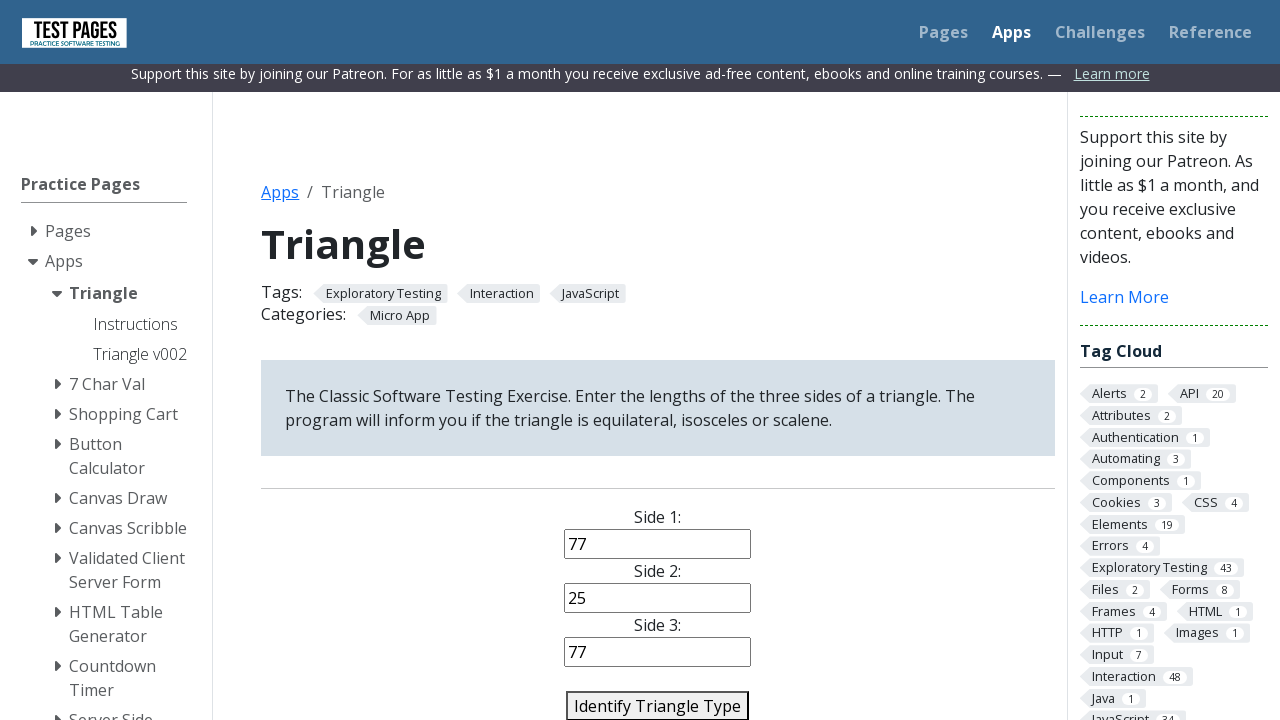

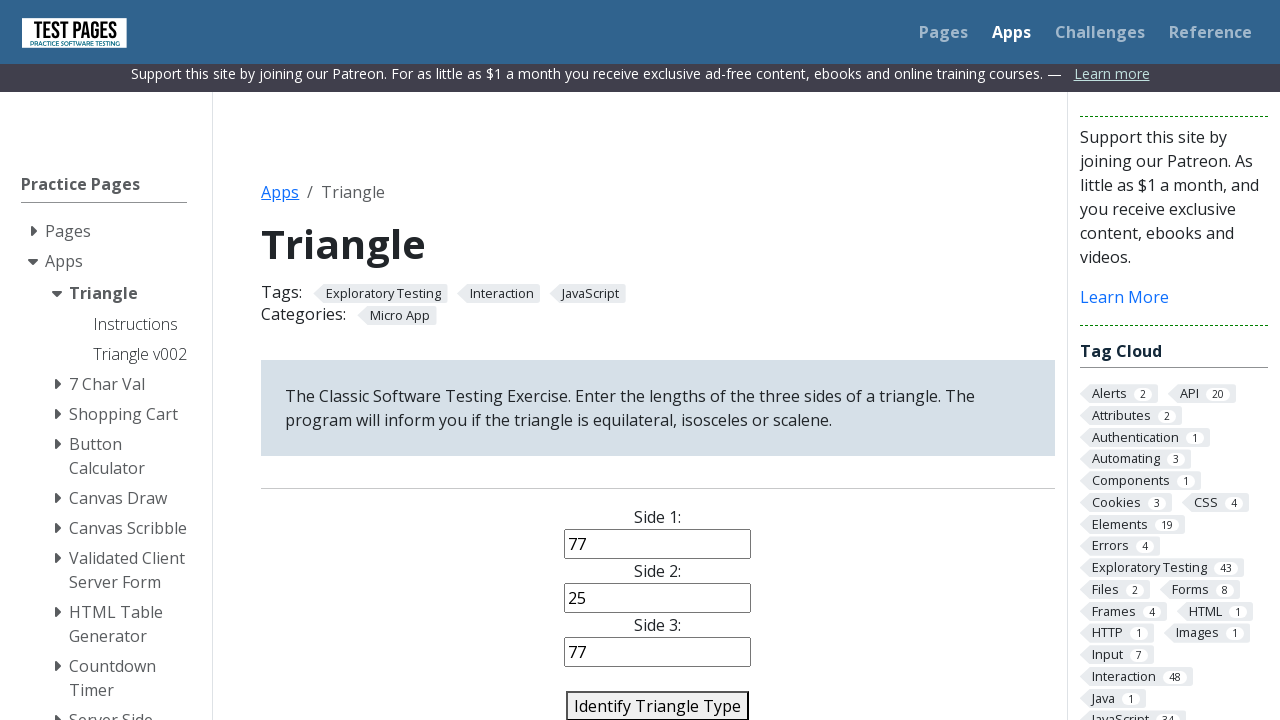